Tests dropdown selection functionality on a forex currency converter page by selecting a currency option from the dropdown list by index.

Starting URL: https://money.rediff.com/tools/forex

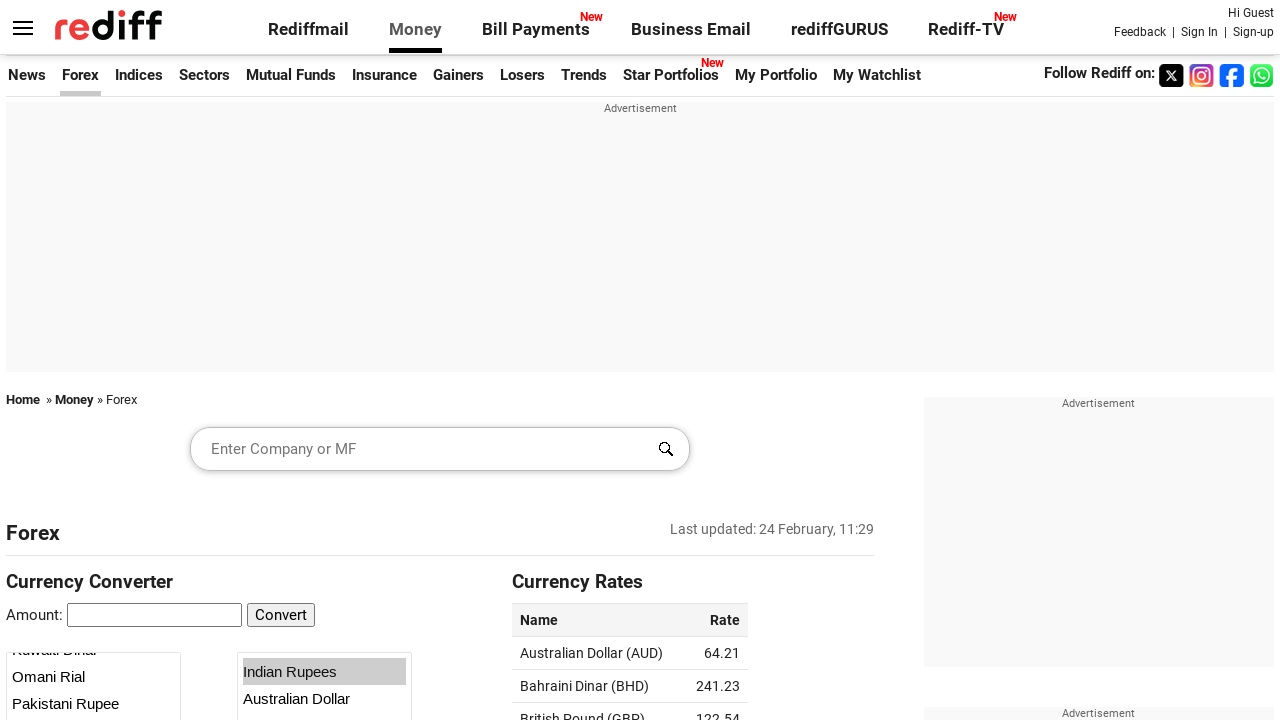

Waited for currency dropdown to be visible
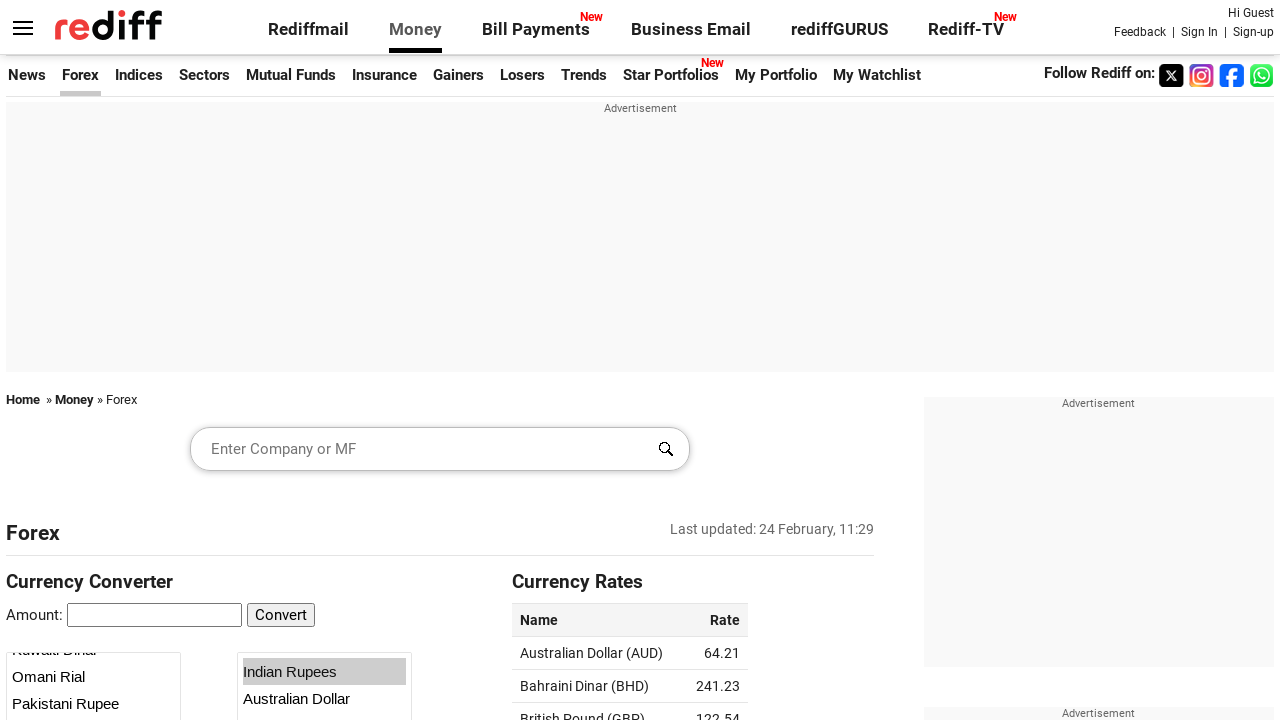

Located the currency dropdown element
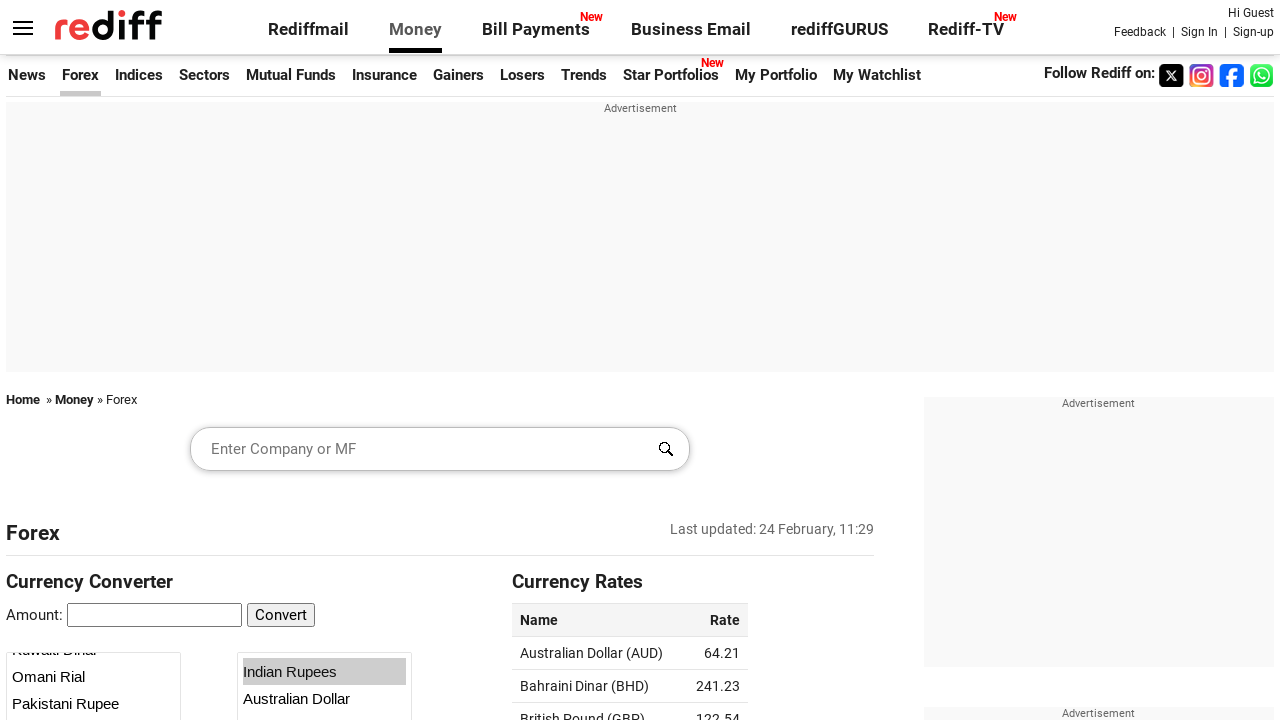

Retrieved all dropdown options
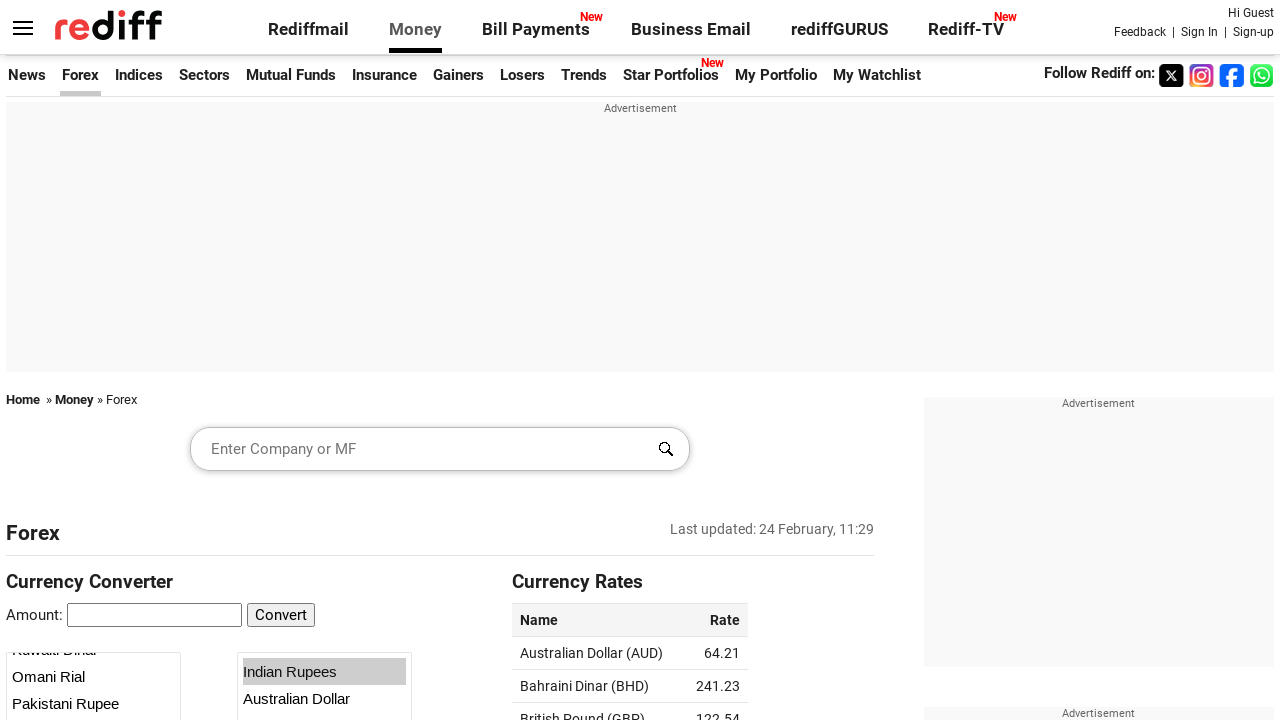

Retrieved value attribute from the 11th dropdown option (index 10)
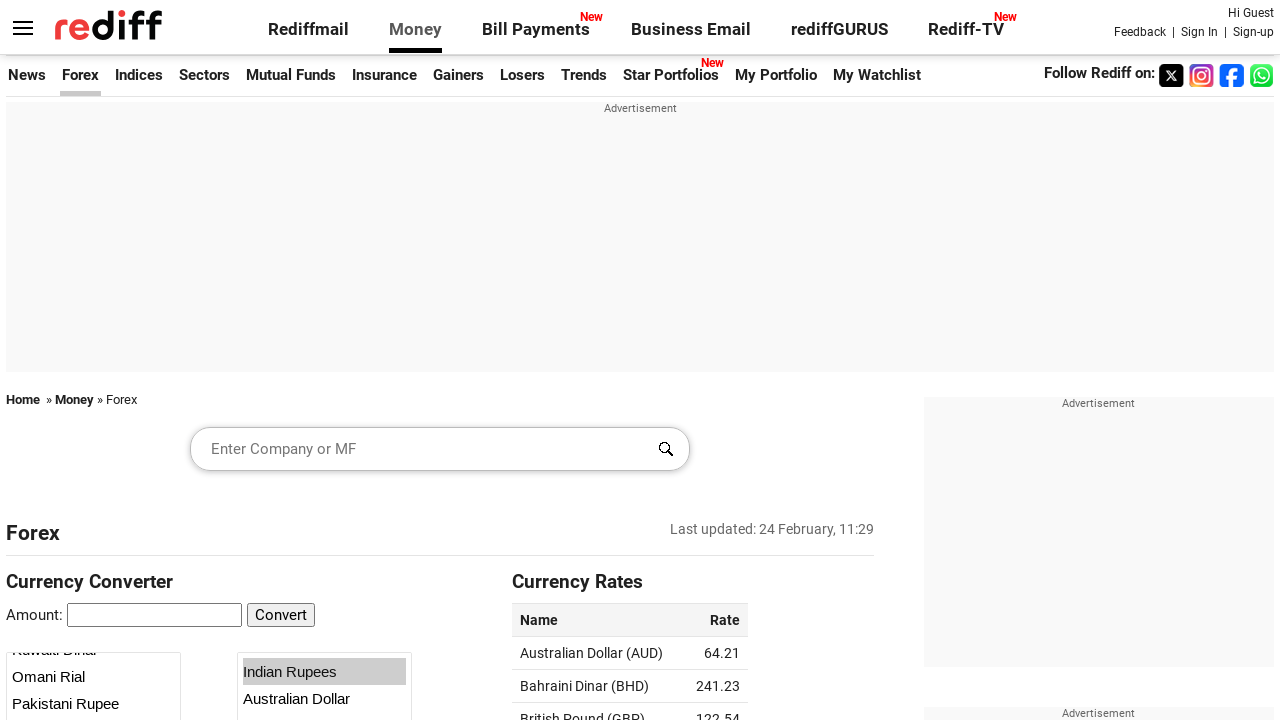

Selected currency option by value from dropdown on select[name='cnfrm']
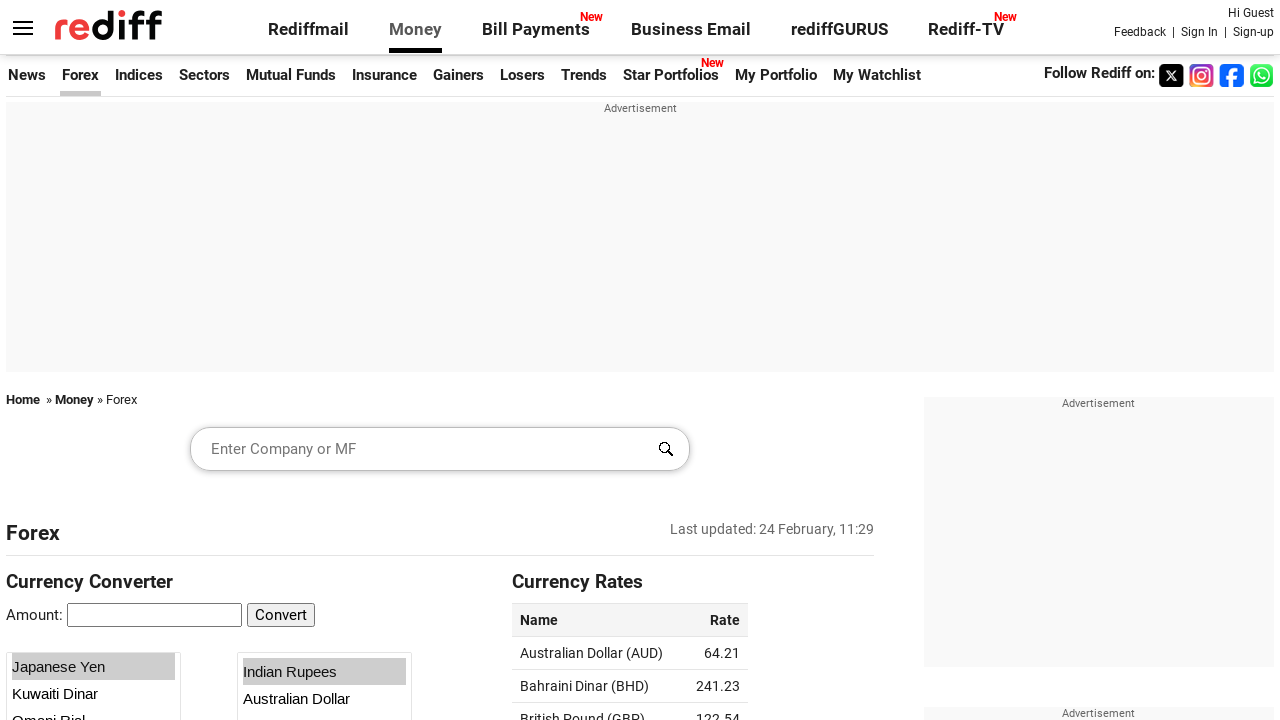

Selected Swiss Franc currency option from dropdown by label on select[name='cnfrm']
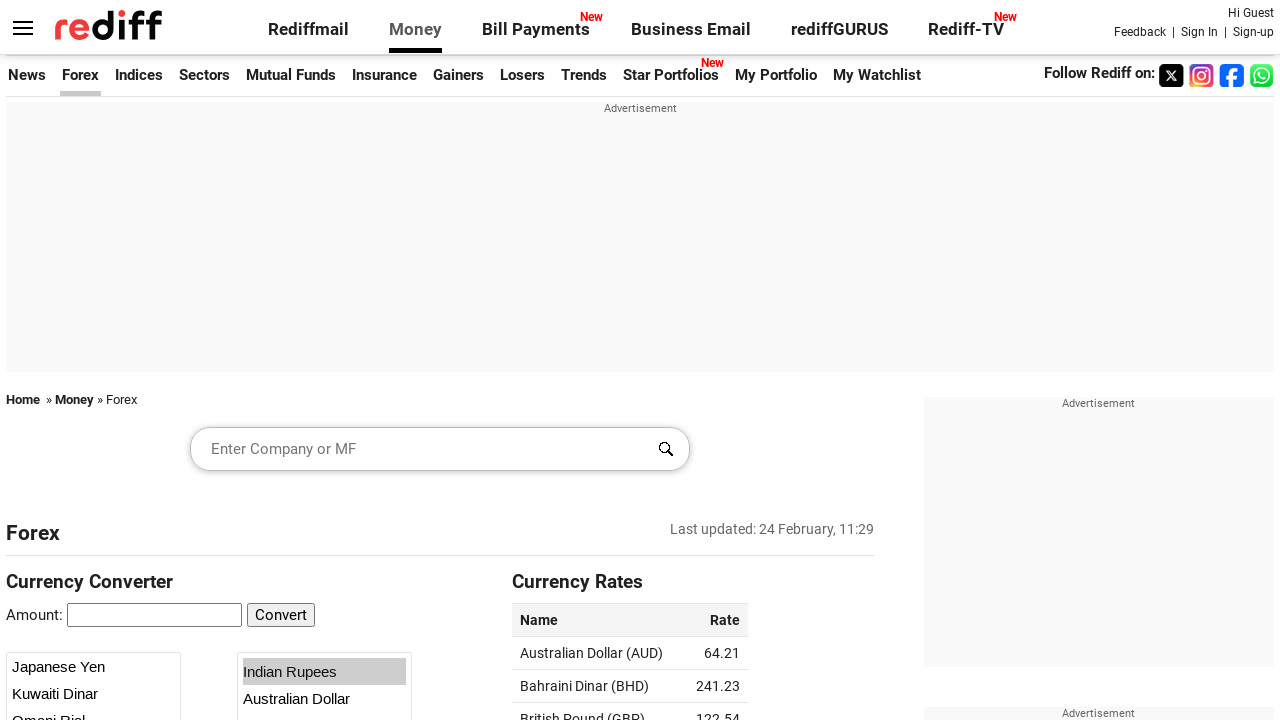

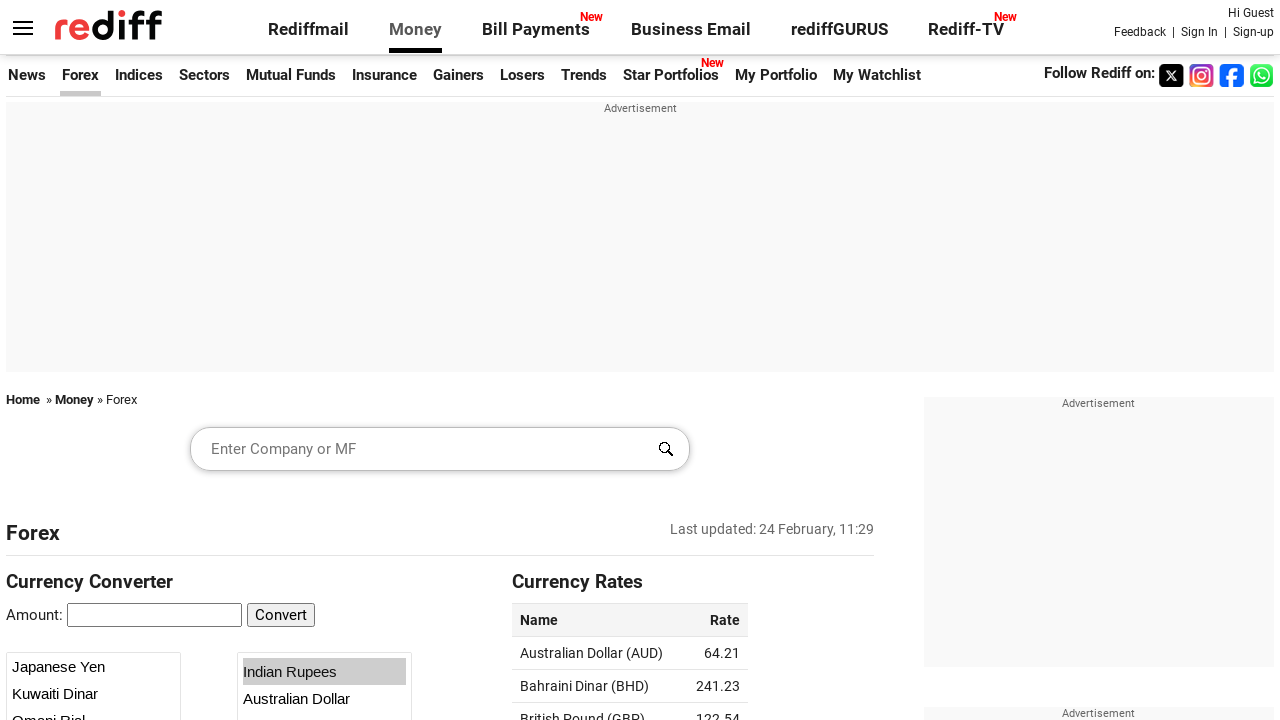